Tests checkbox selection functionality by finding and selecting a specific checkbox option based on its value attribute

Starting URL: https://rahulshettyacademy.com/AutomationPractice/

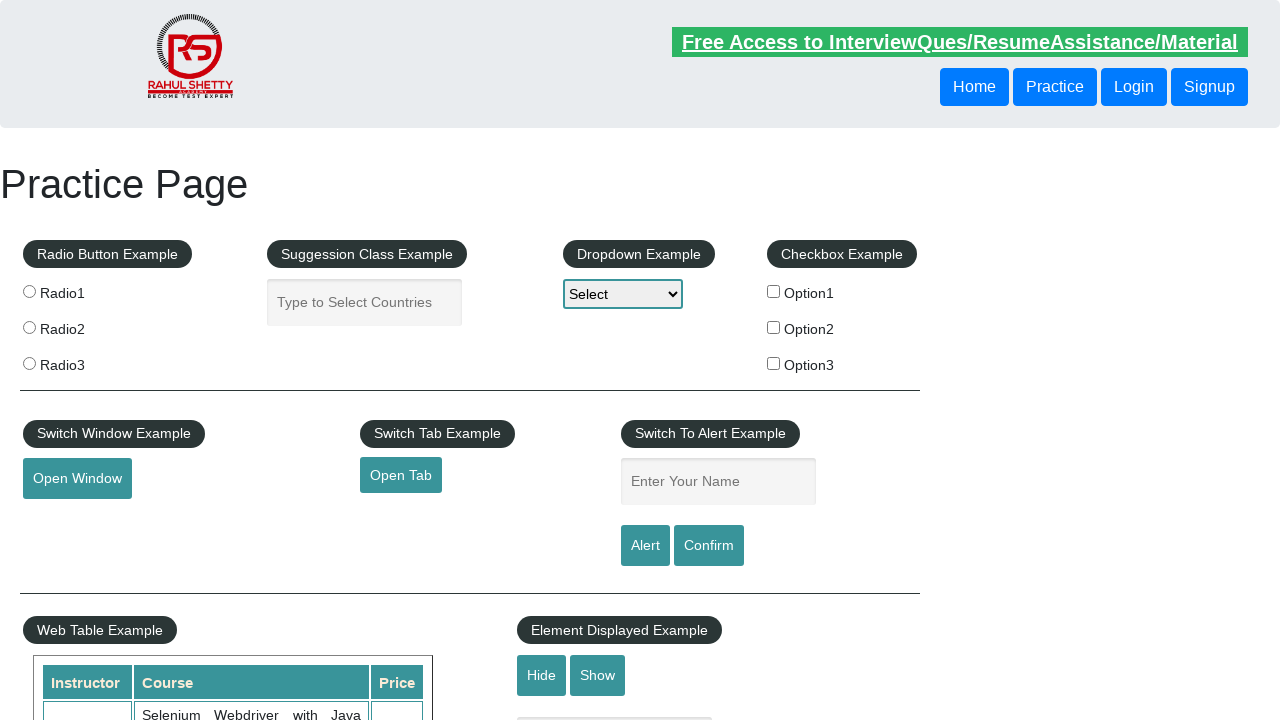

Located all checkboxes on the page
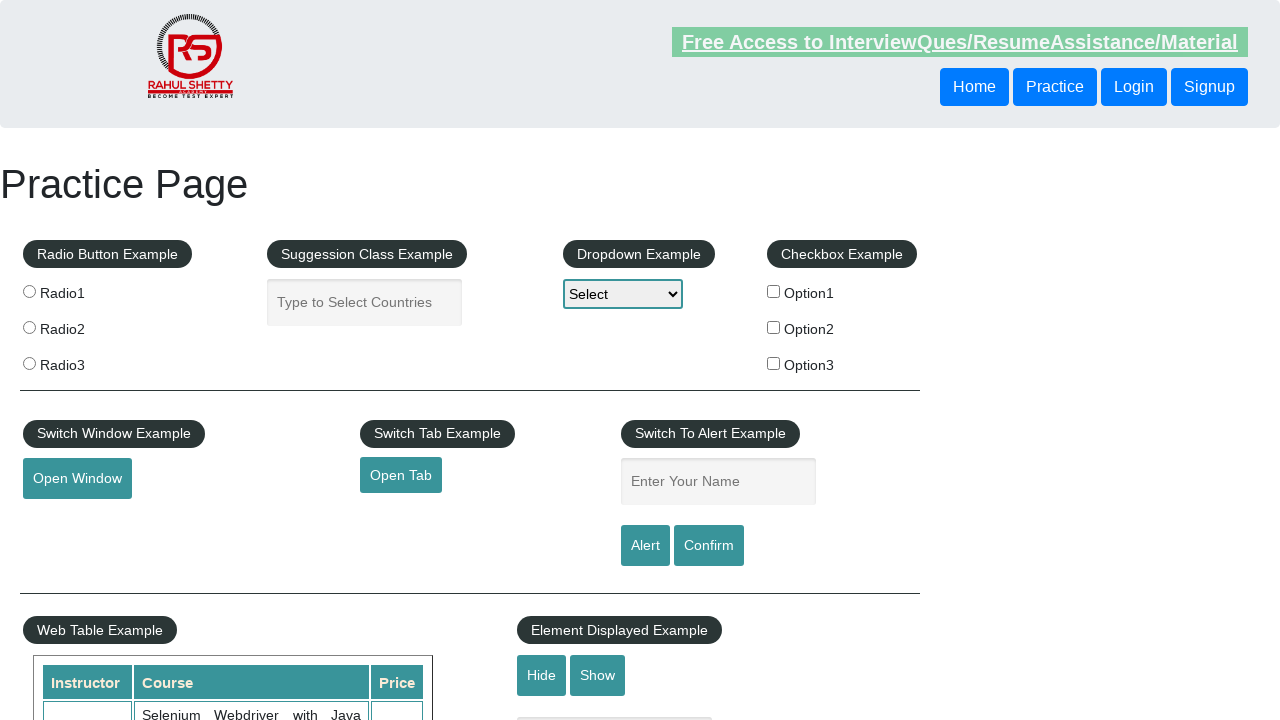

Clicked checkbox with value='option2' at (774, 327) on xpath=//input[@type='checkbox'] >> nth=1
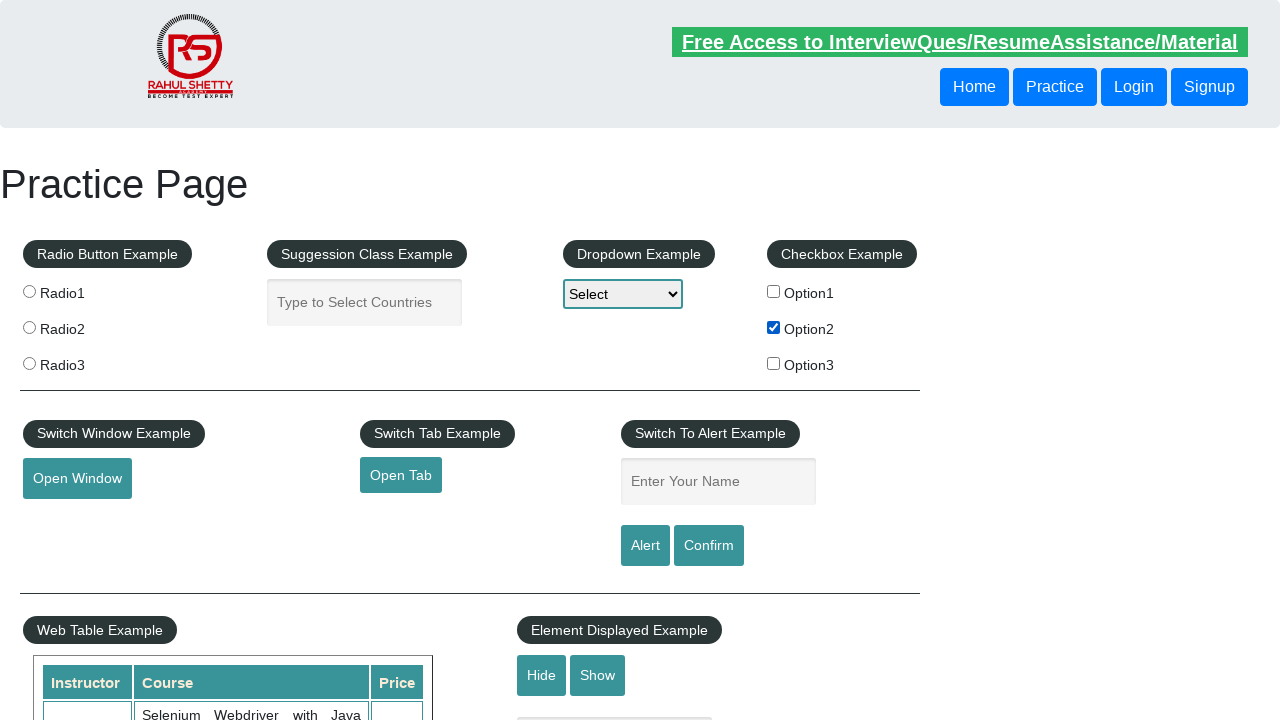

Verified checkbox with value='option2' is selected
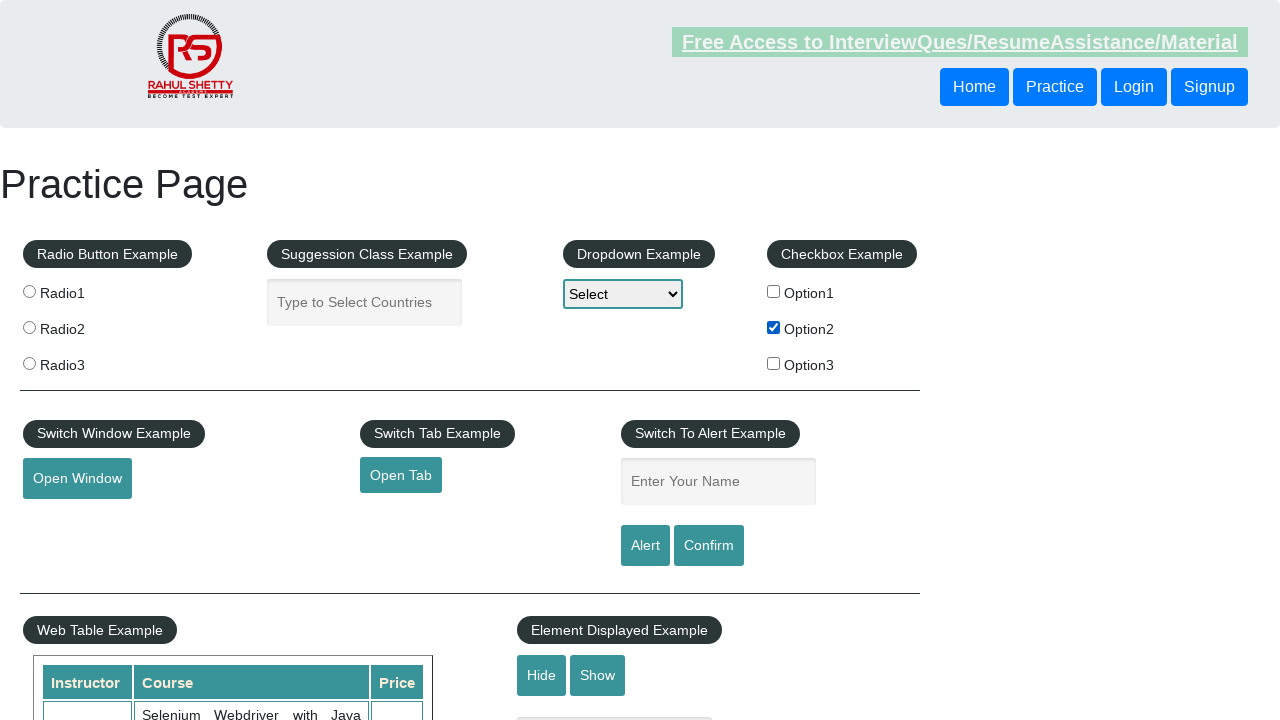

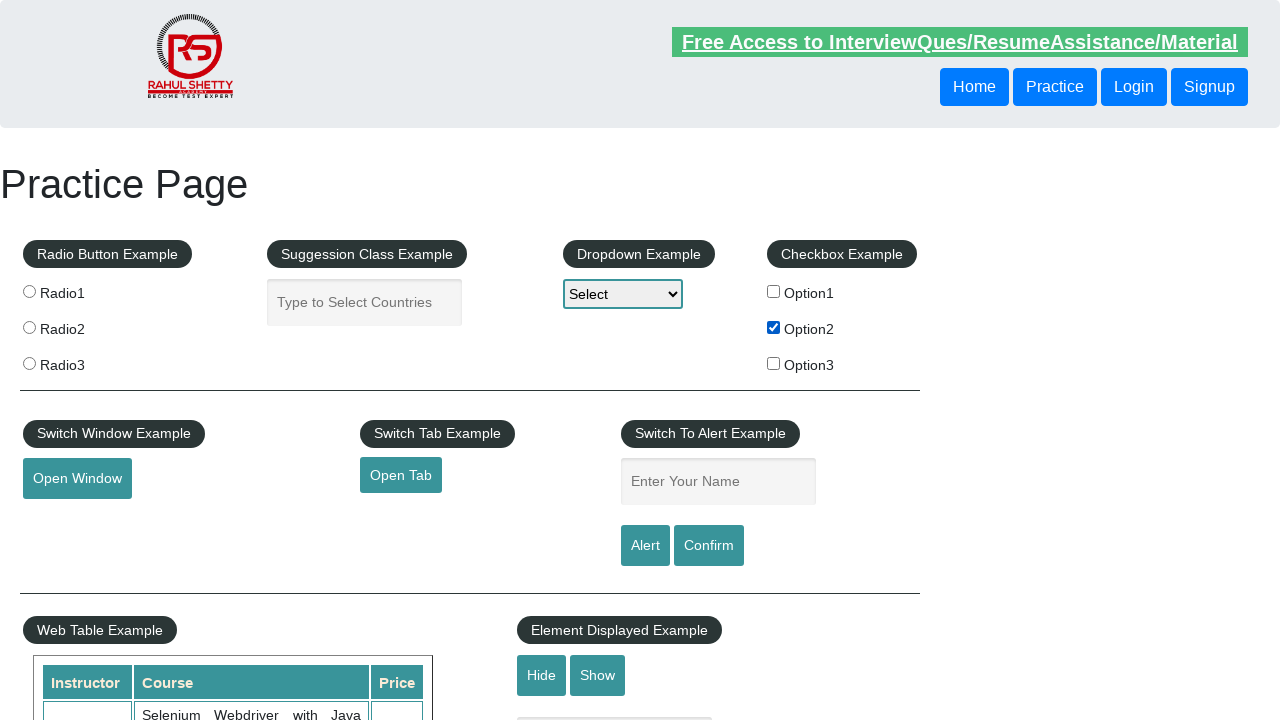